Navigates to an airport information page on AirNav and waits for PDF links to be present on the page.

Starting URL: https://airnav.com/airport/KJFK

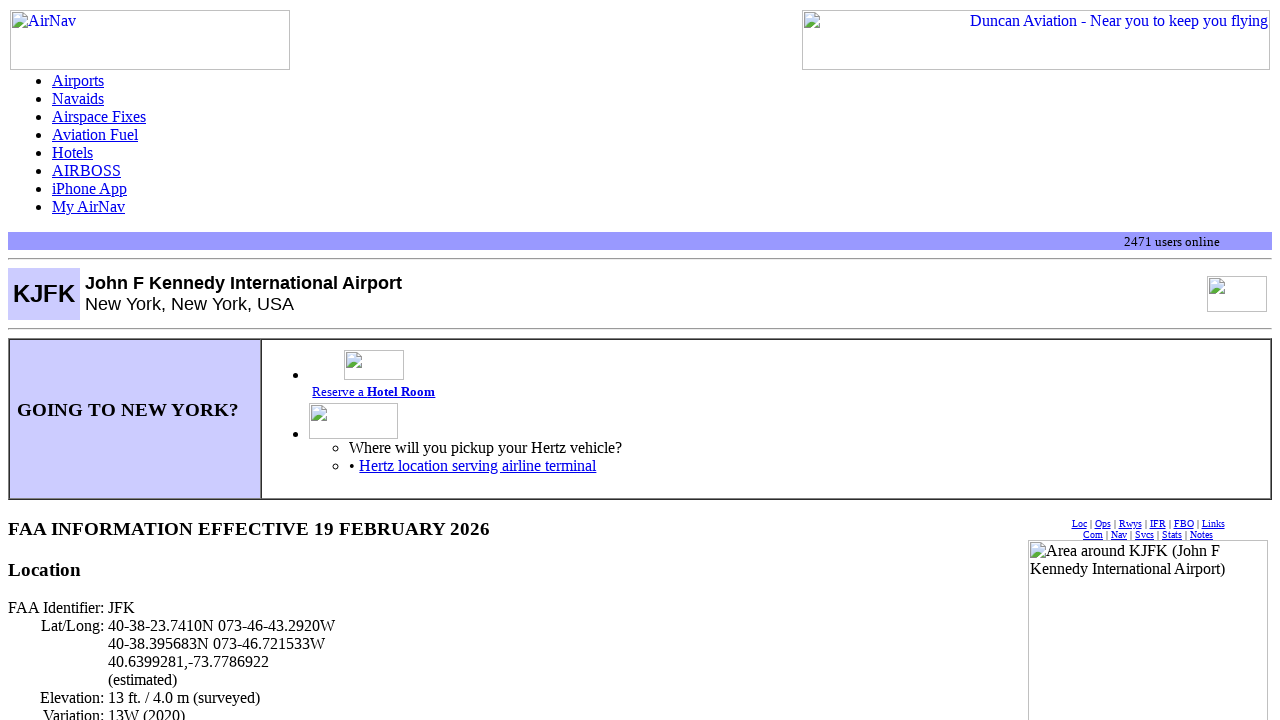

Navigated to AirNav airport information page for KJFK
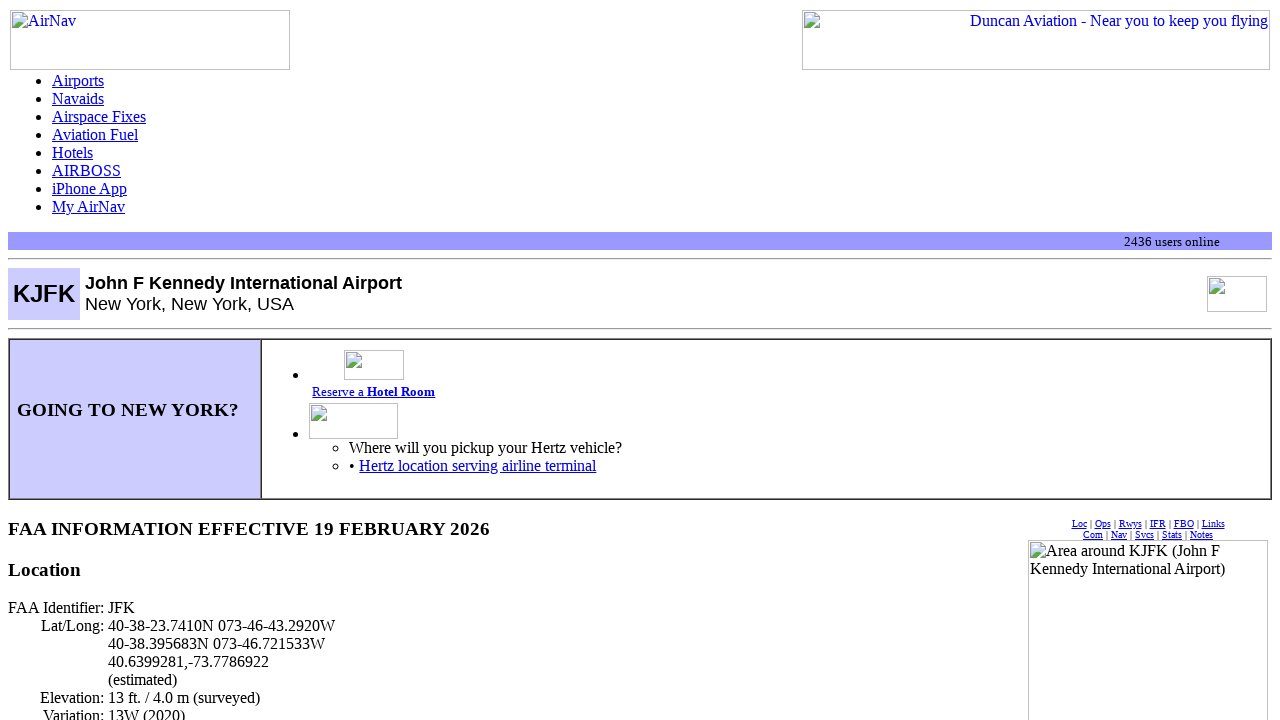

PDF links are now present on the airport information page
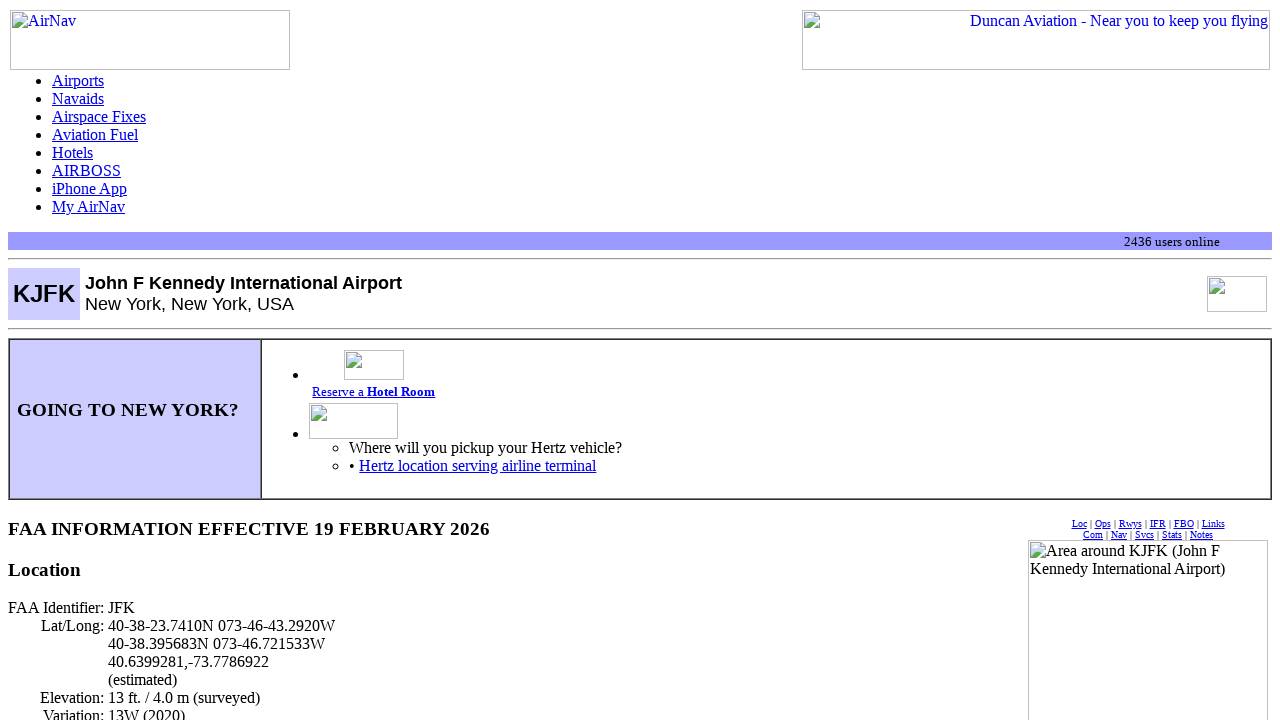

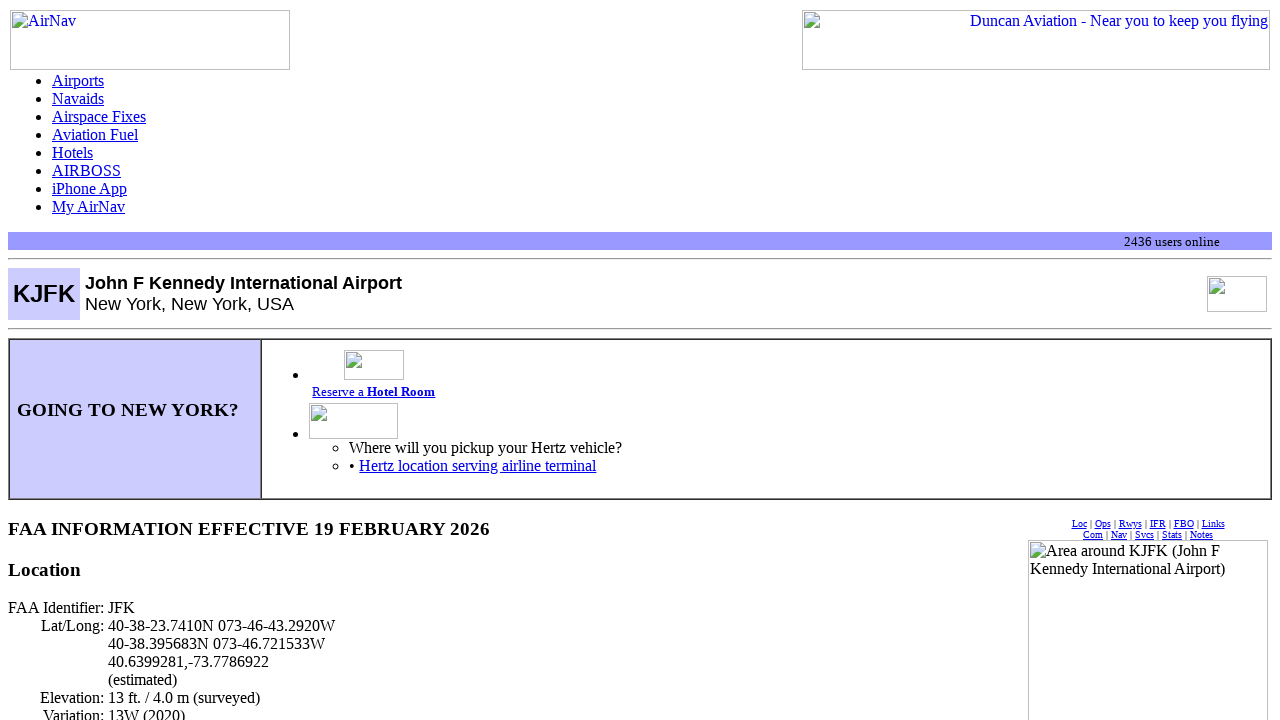